Tests volunteer registration form validation by submitting with empty fields and verifying that error messages are displayed for all required fields.

Starting URL: https://skarb.foxminded.ua/

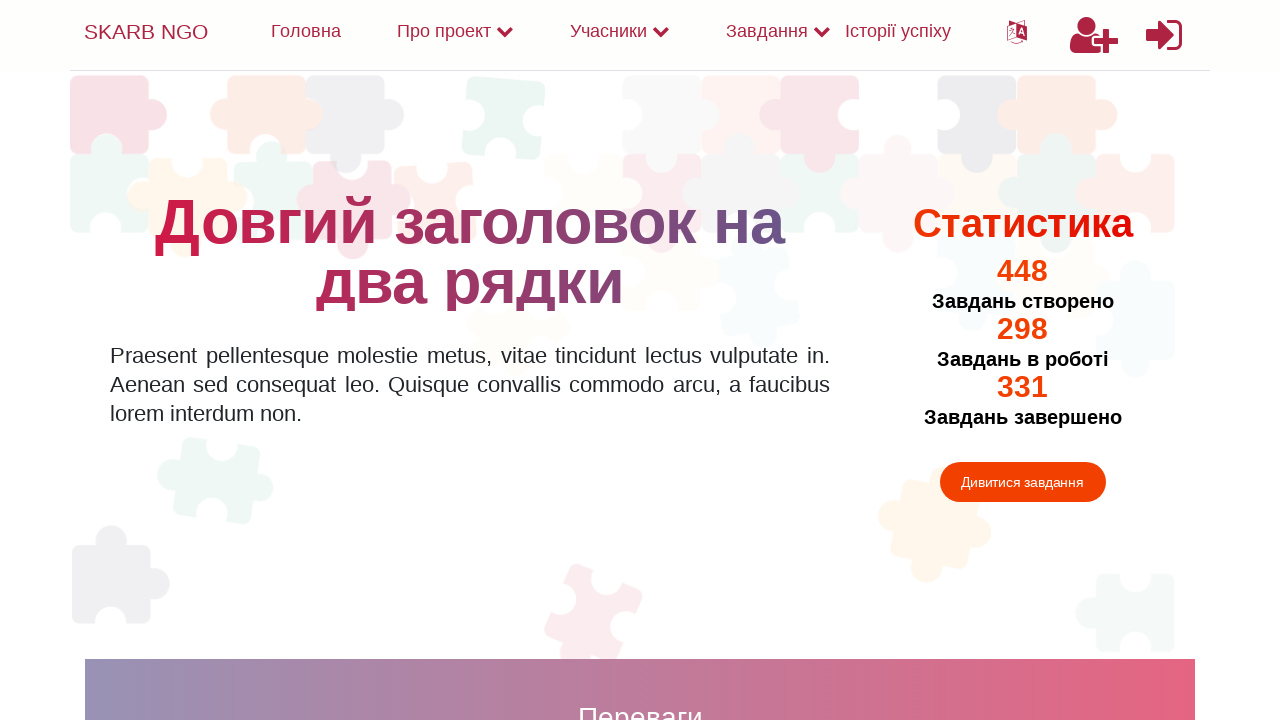

Clicked user plus icon to access volunteer creation at (1094, 35) on .fa-user-plus
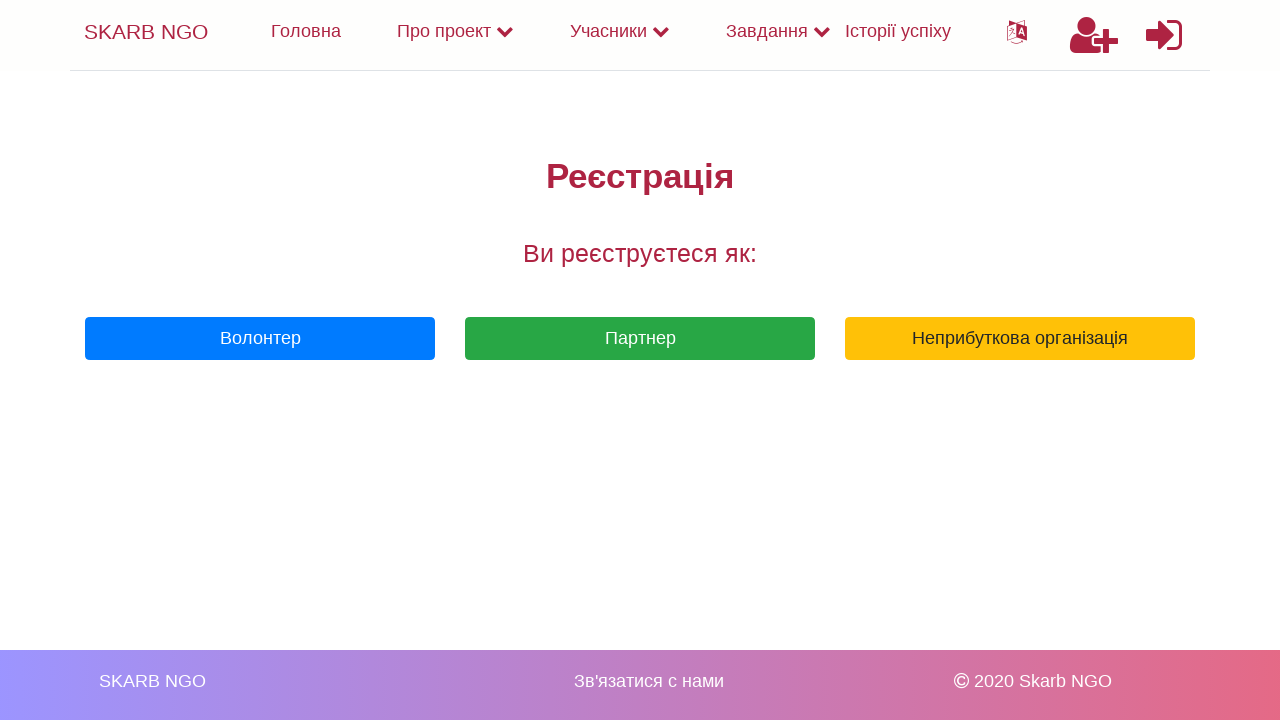

Clicked primary button to open volunteer registration form at (260, 339) on .btn-primary
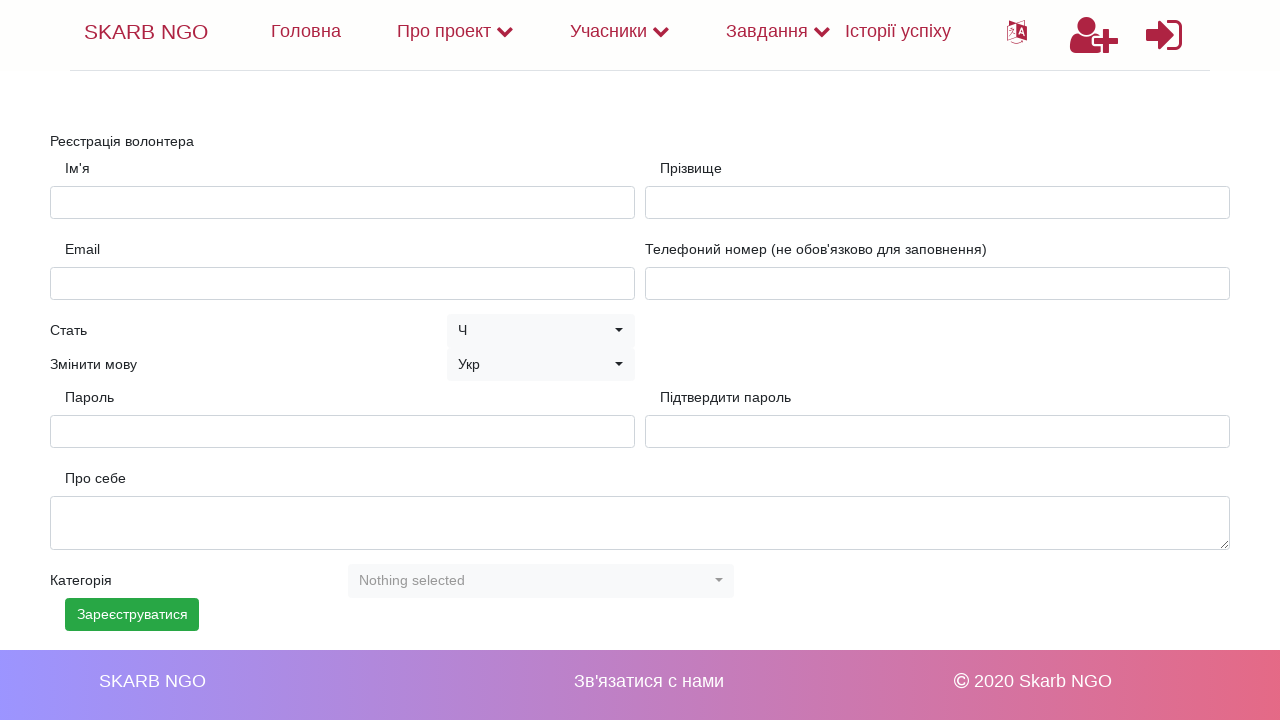

Clicked success button to submit form with empty fields at (132, 614) on .btn-success
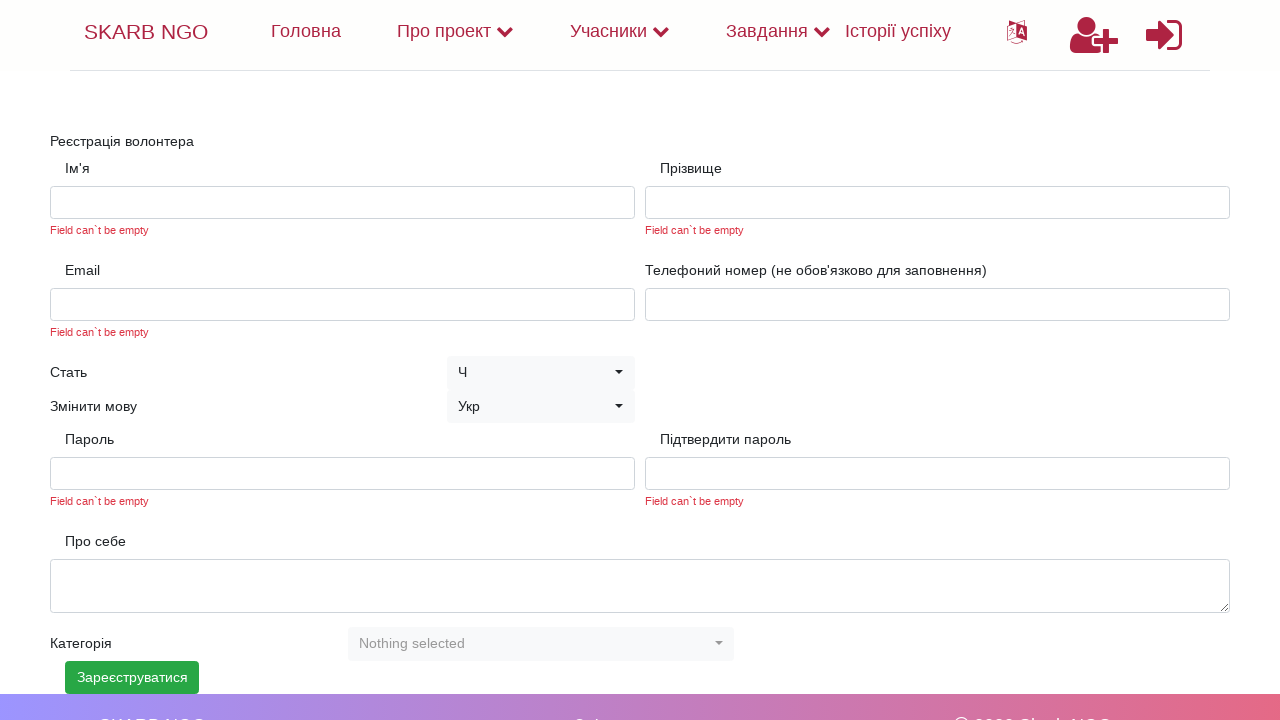

Verified that error messages appeared for required fields
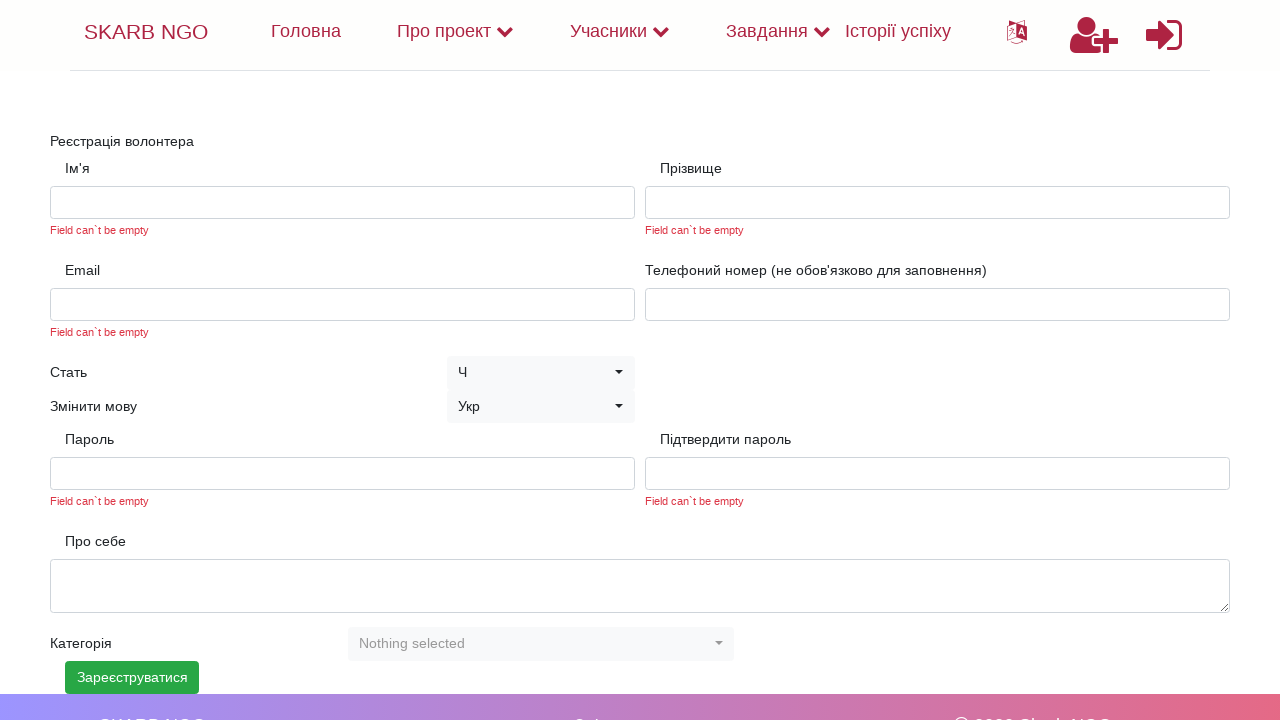

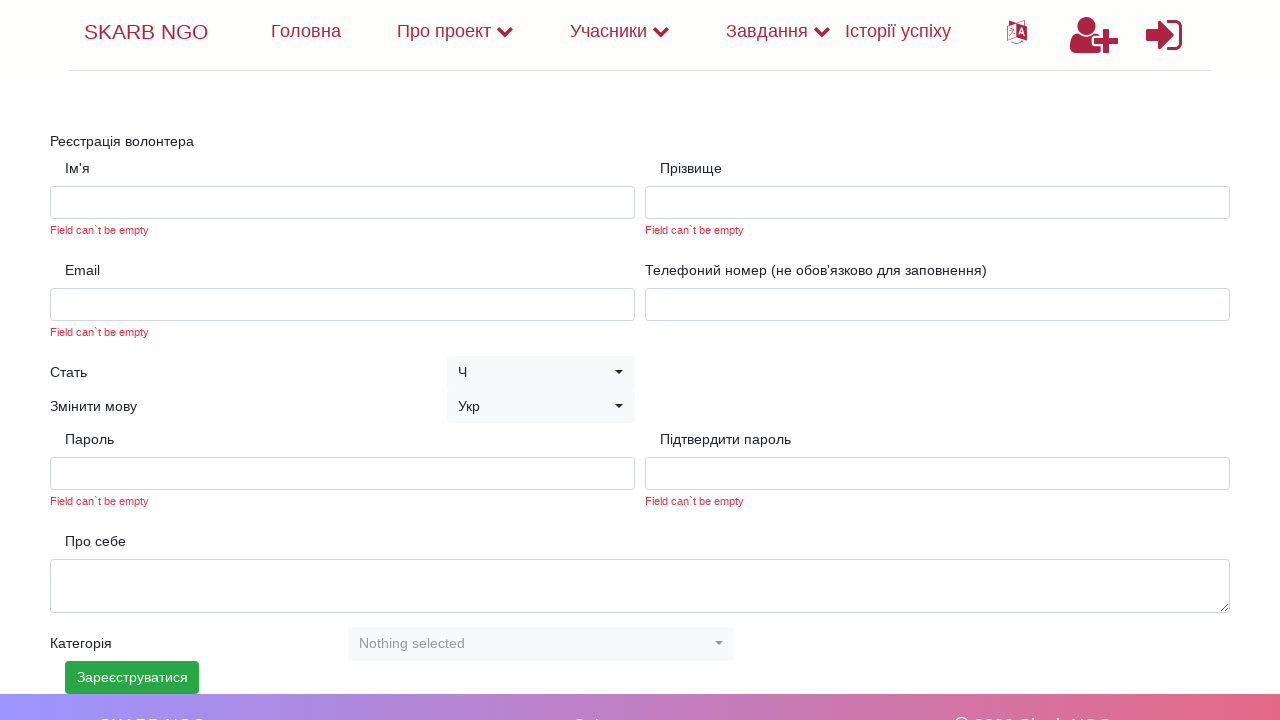